Tests clicking dynamically enabled buttons that start disabled and become clickable over time

Starting URL: https://testpages.eviltester.com/styled/dynamic-buttons-disabled.html

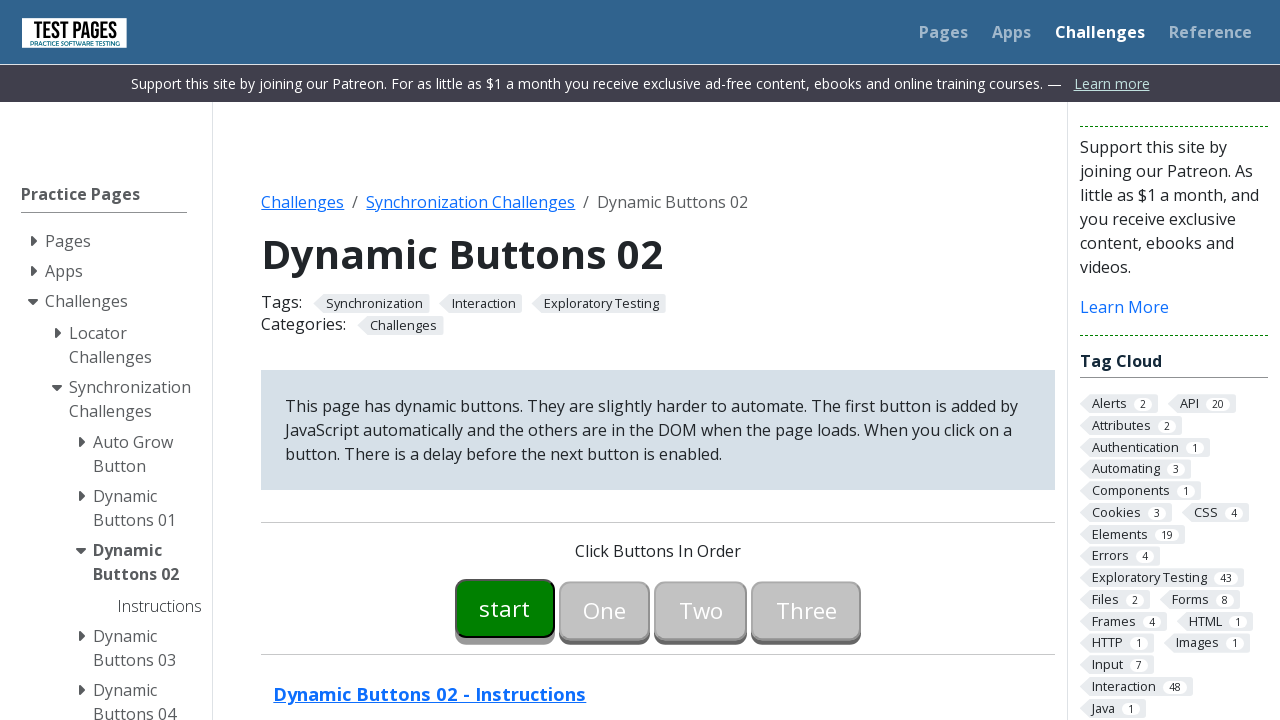

Waited for button00 to become enabled
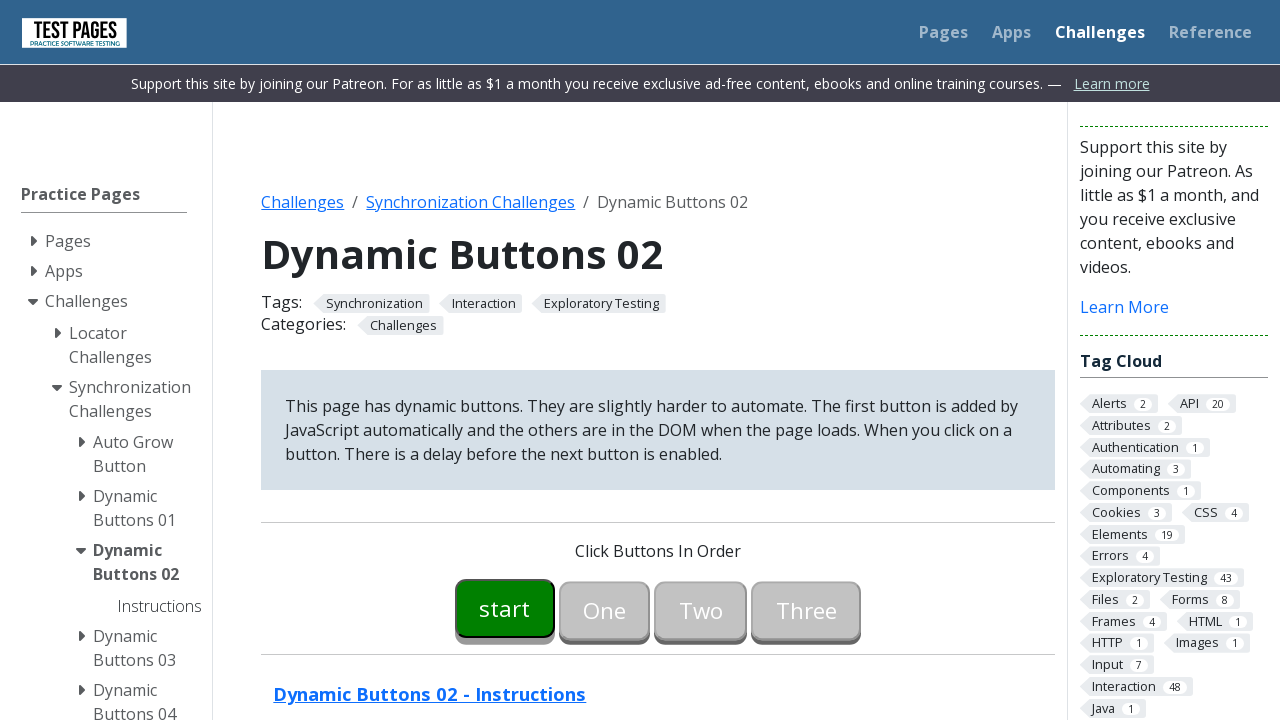

Clicked button00 at (505, 608) on #button00
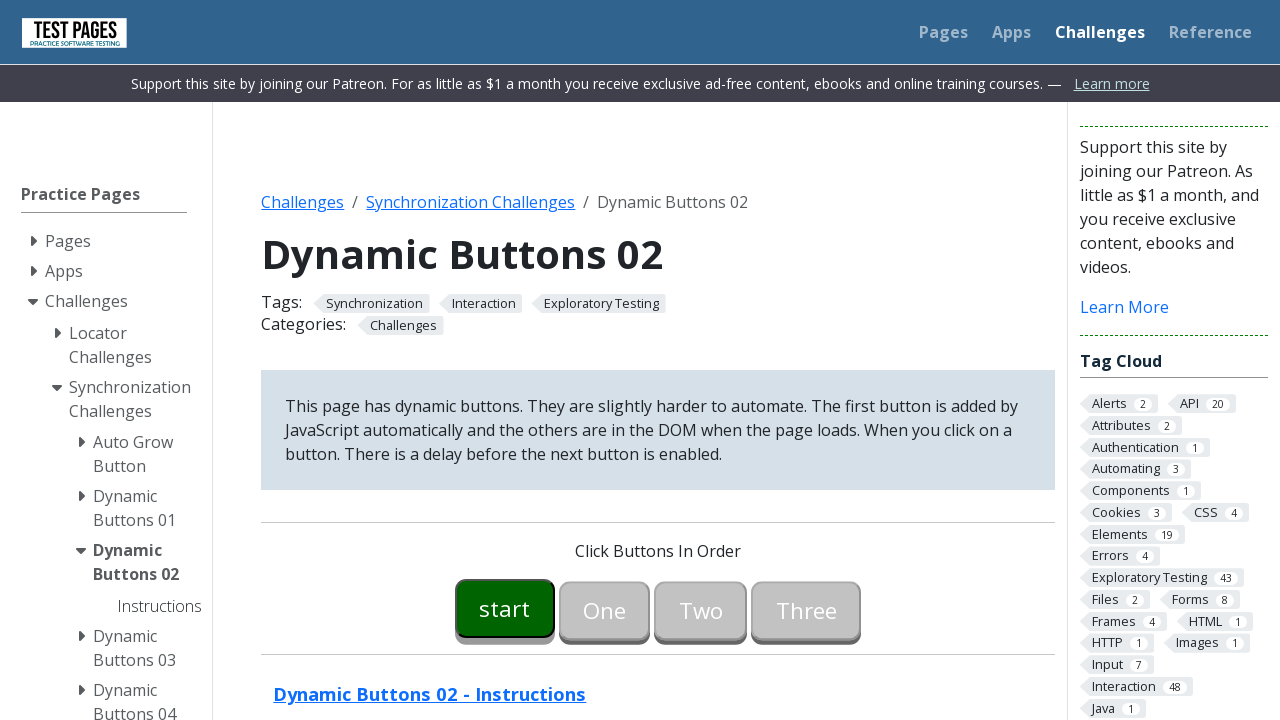

Waited for button01 to become enabled
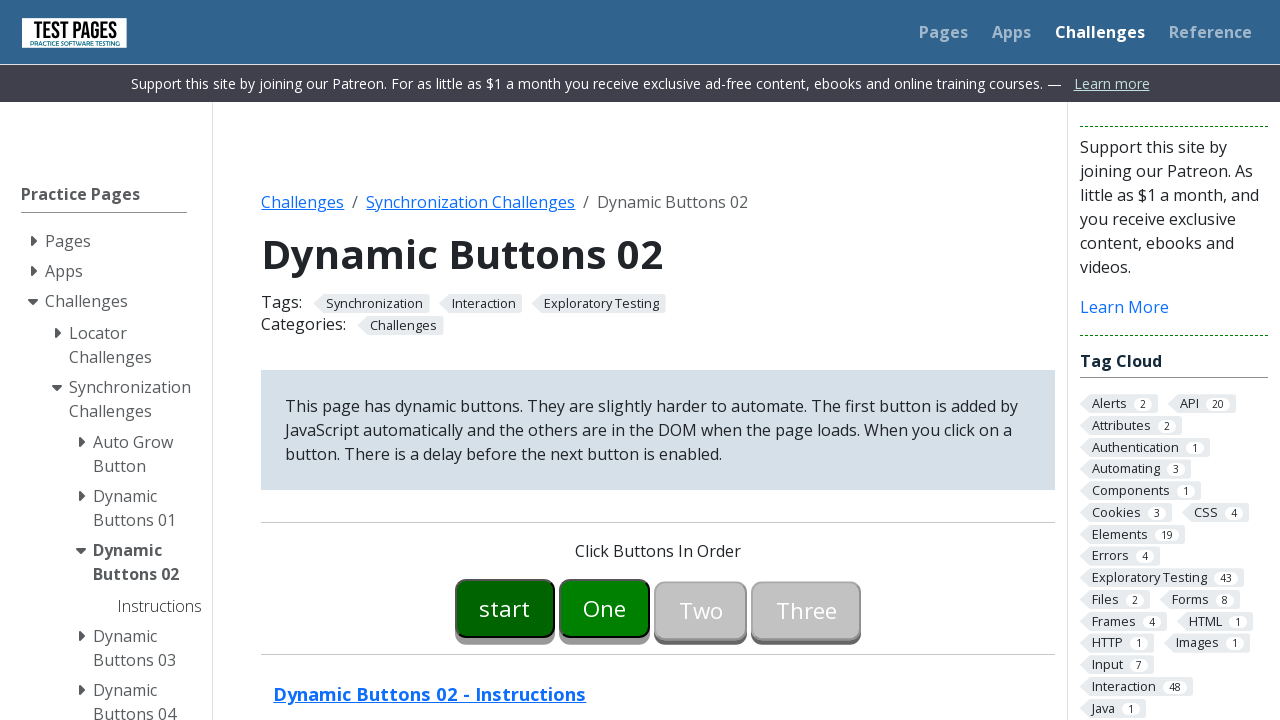

Clicked button01 at (605, 608) on #button01
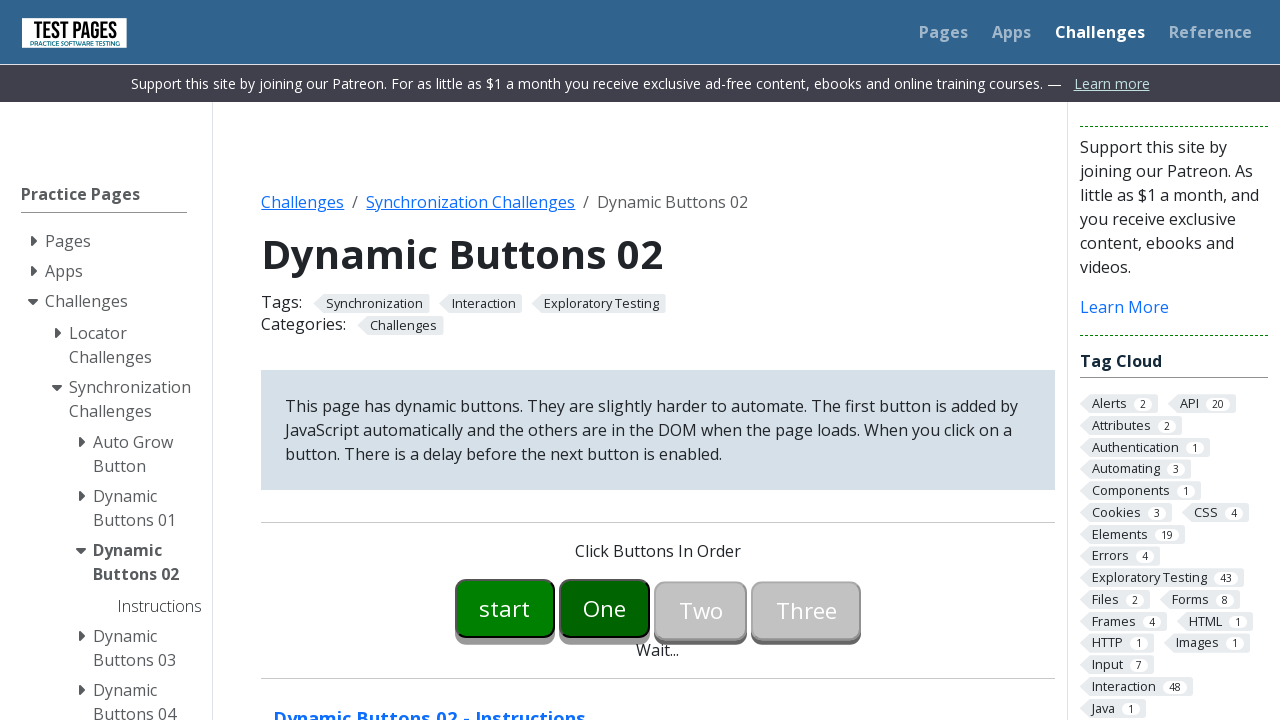

Waited for button02 to become enabled
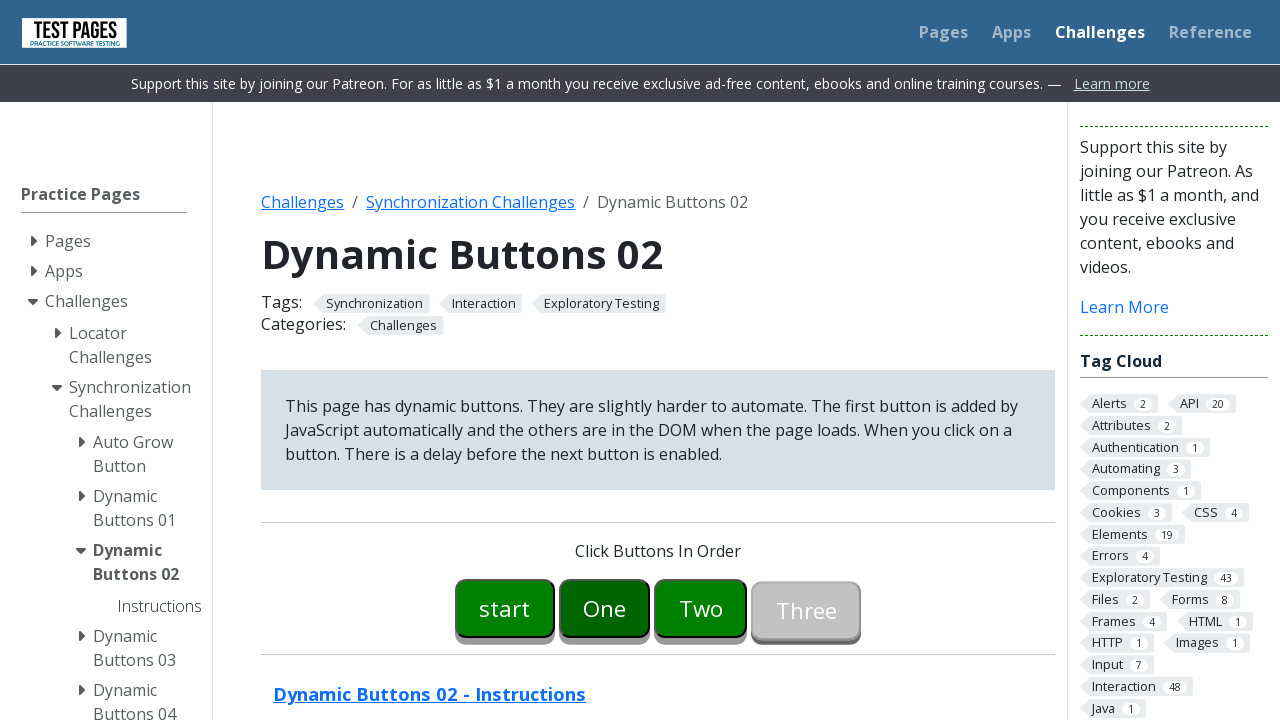

Clicked button02 at (701, 608) on #button02
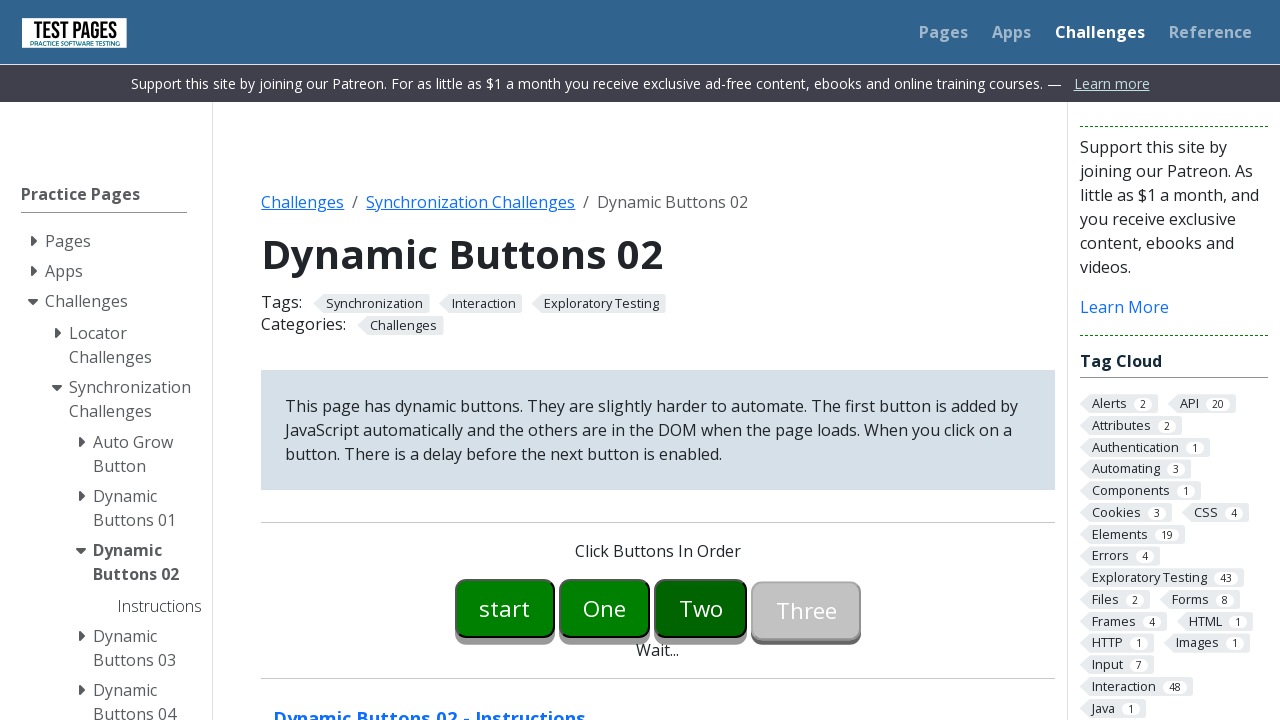

Waited for button03 to become enabled
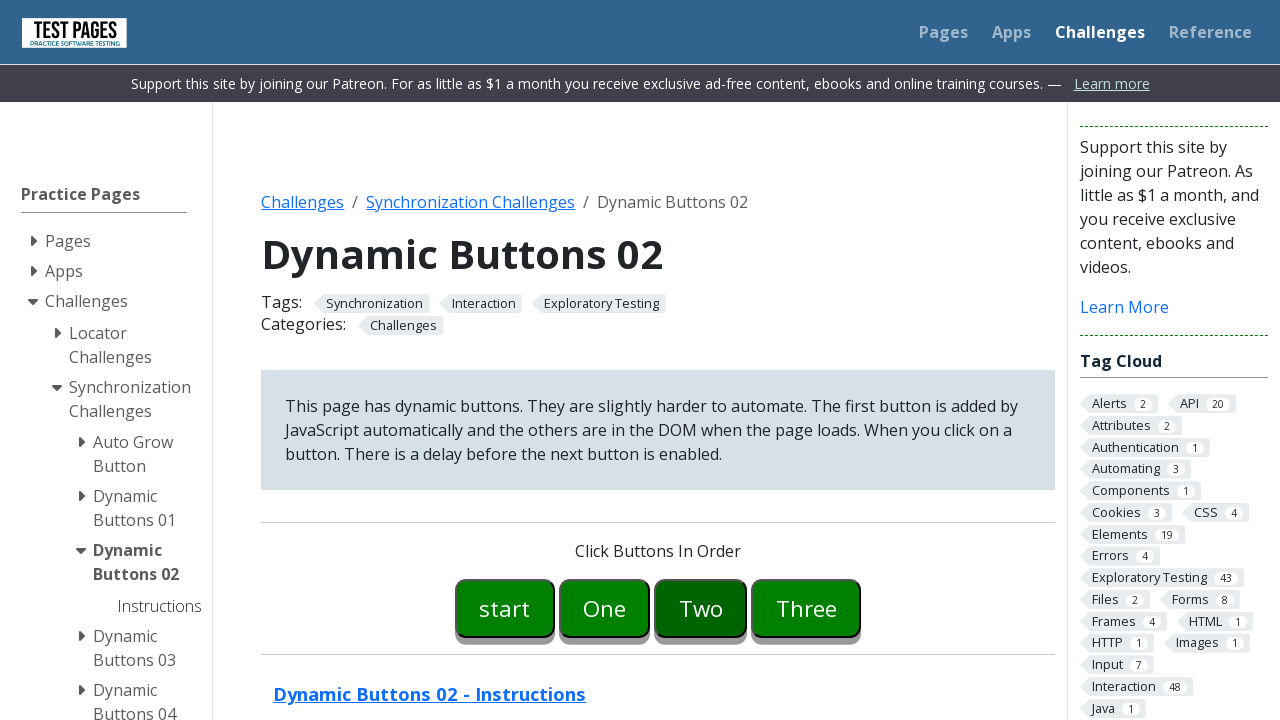

Clicked button03 at (806, 608) on #button03
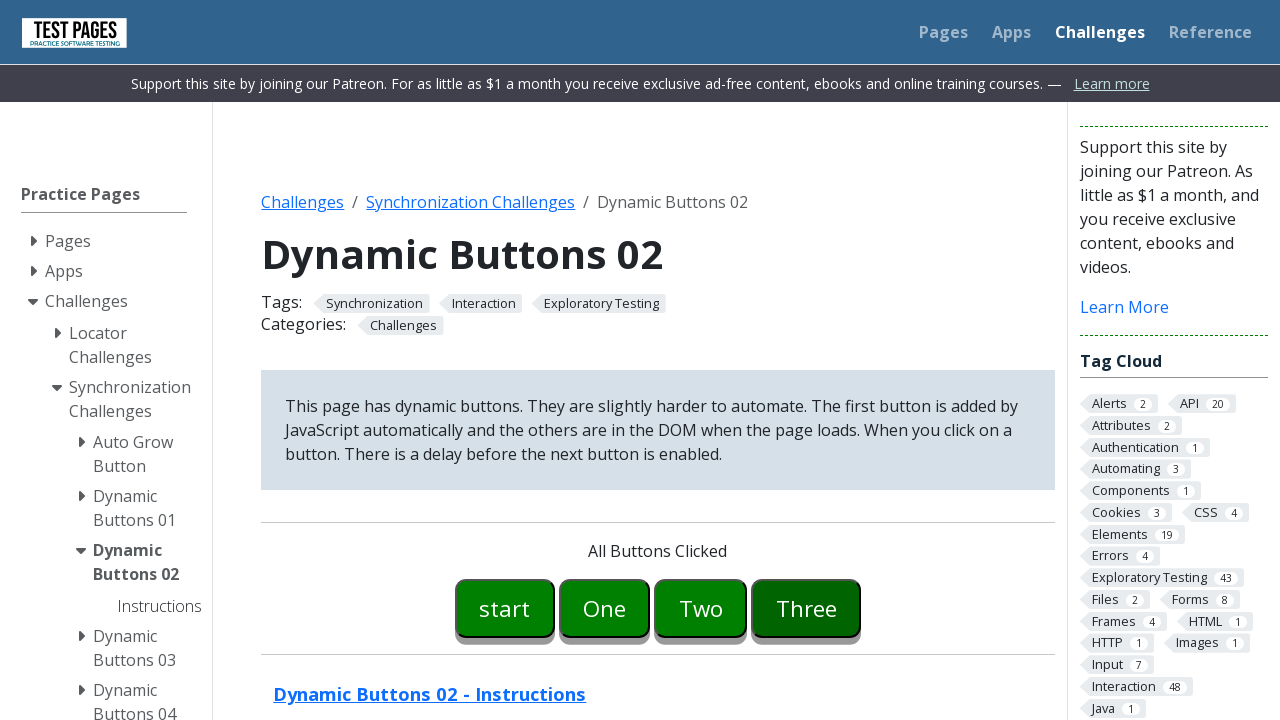

Verified 'All Buttons Clicked' message appeared
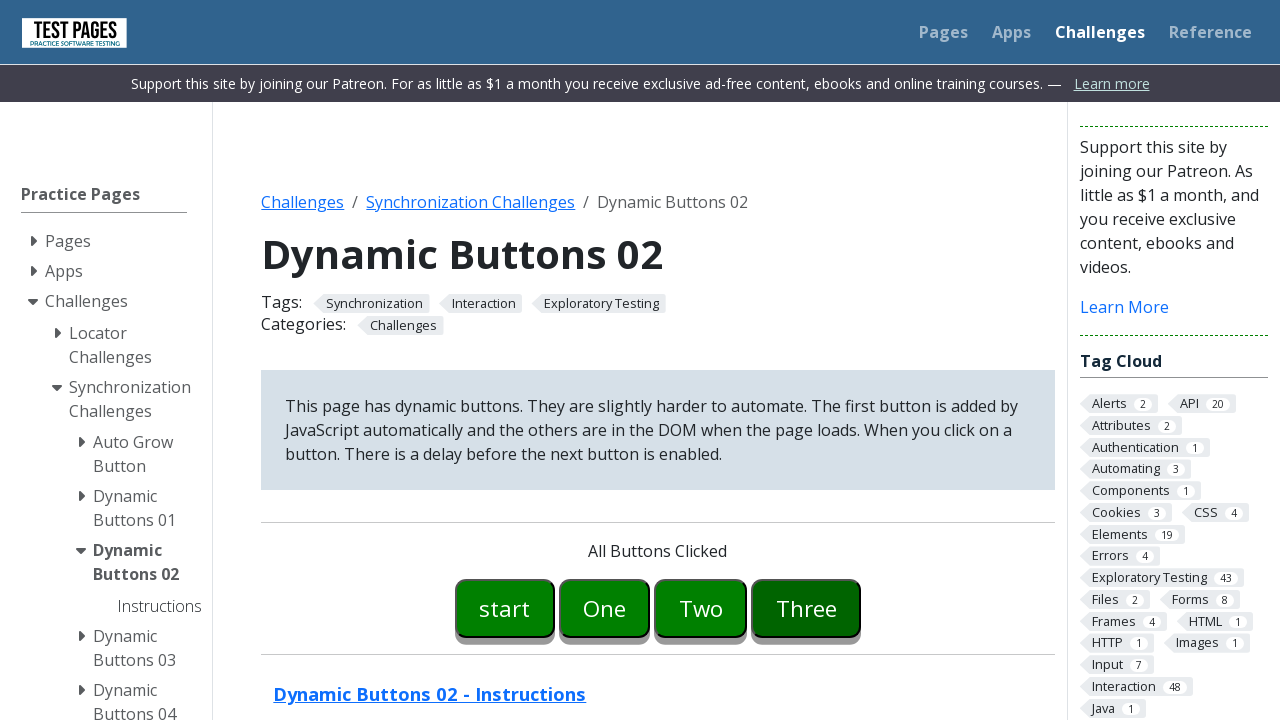

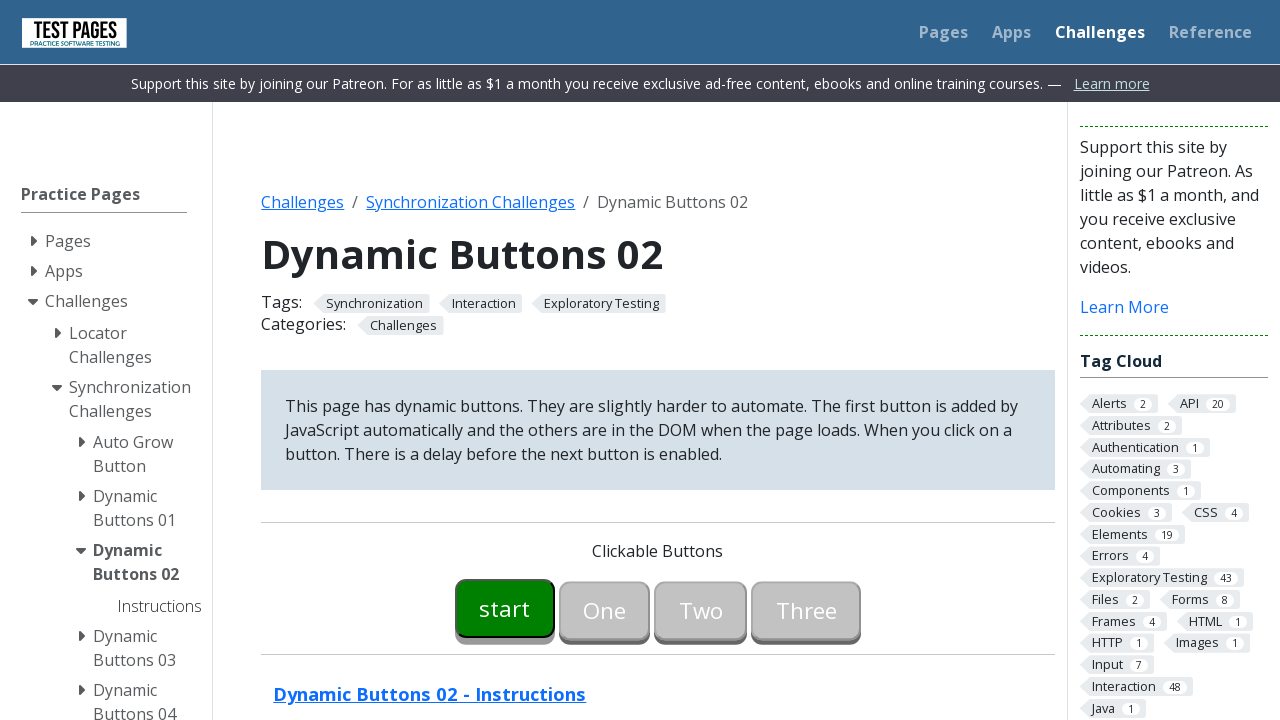